Tests right-click context menu interaction and quit option

Starting URL: https://swisnl.github.io/jQuery-contextMenu/demo.html

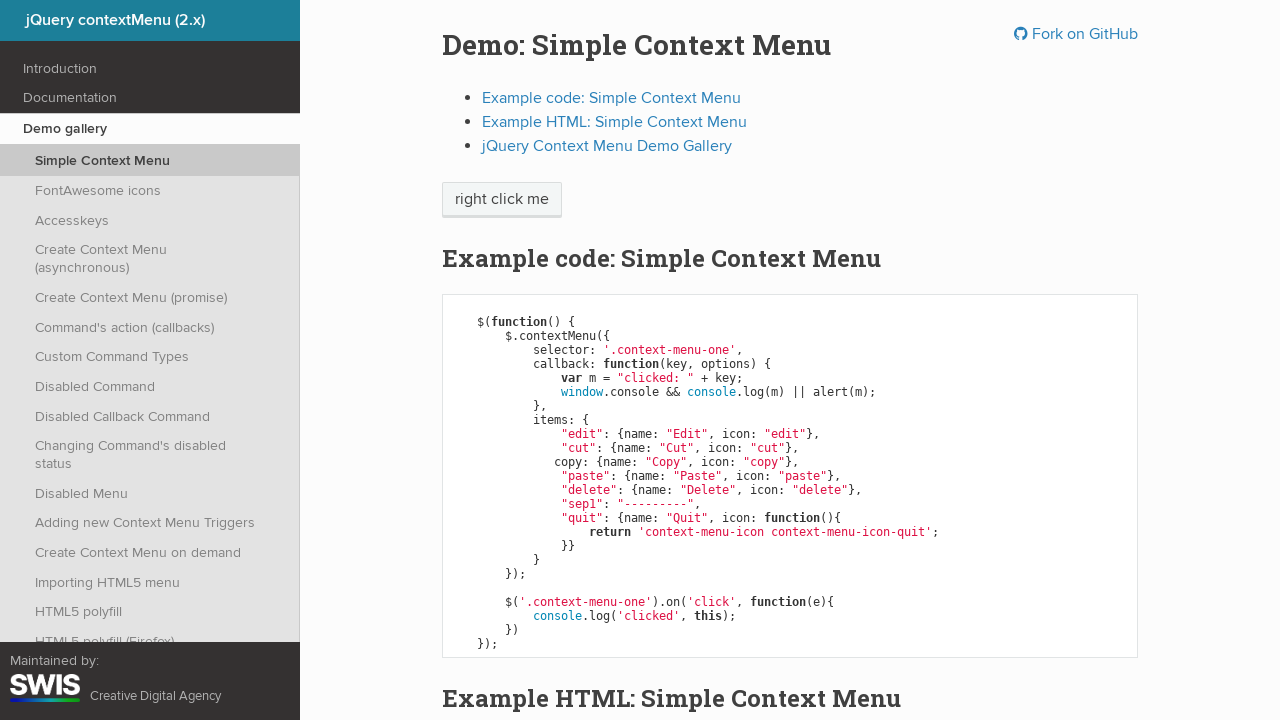

Right-clicked on 'right click me' element to open context menu at (502, 200) on xpath=//span[text()='right click me']
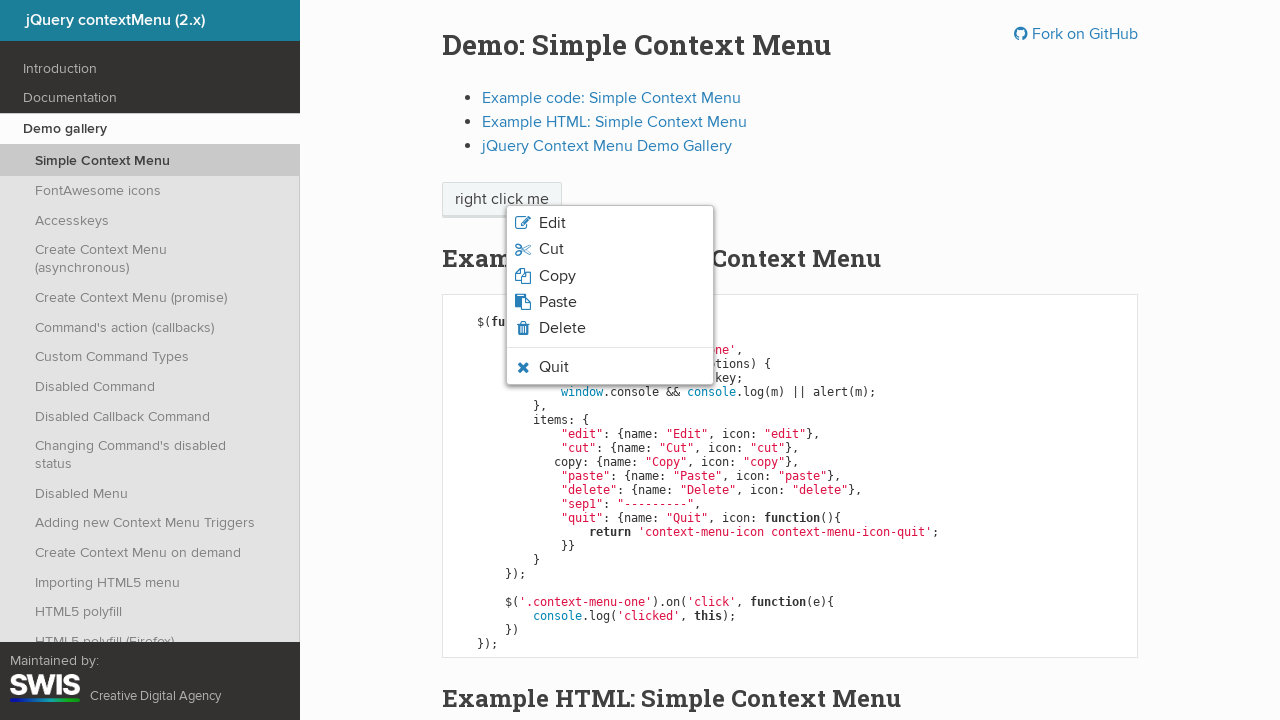

Verified Quit option is visible in context menu
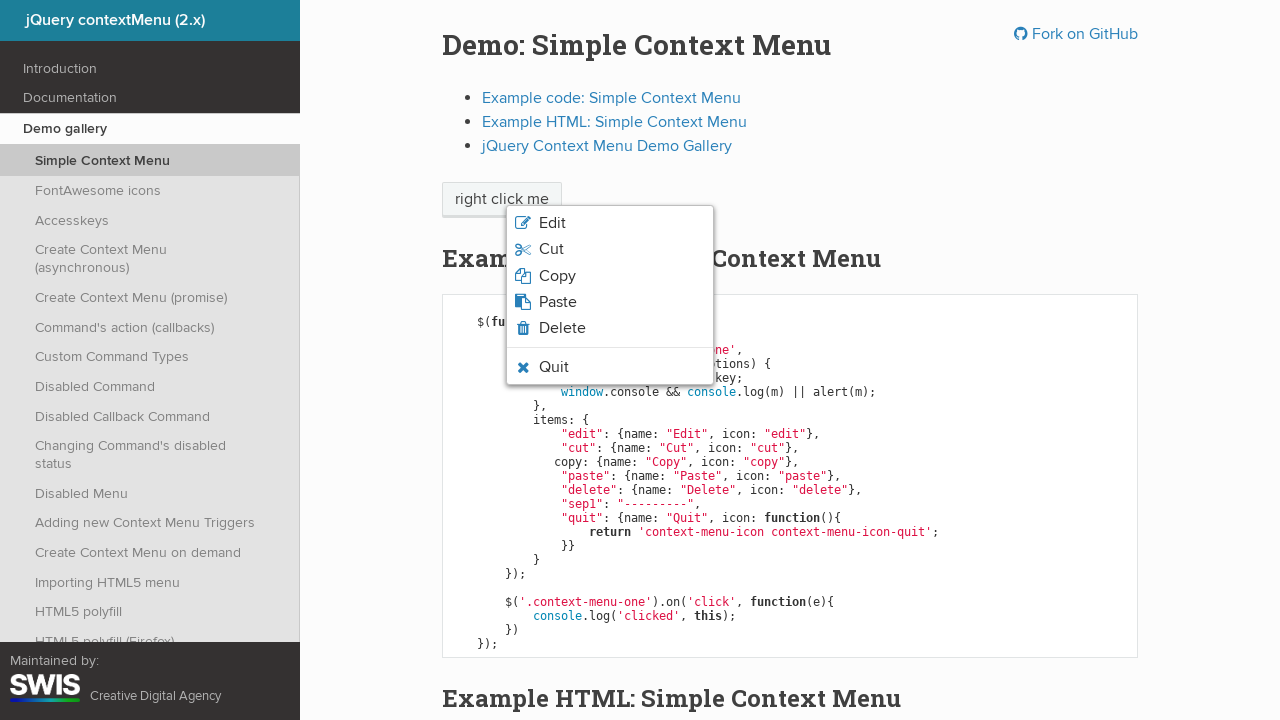

Hovered over Quit option at (554, 367) on xpath=//li//span[text()='Quit']
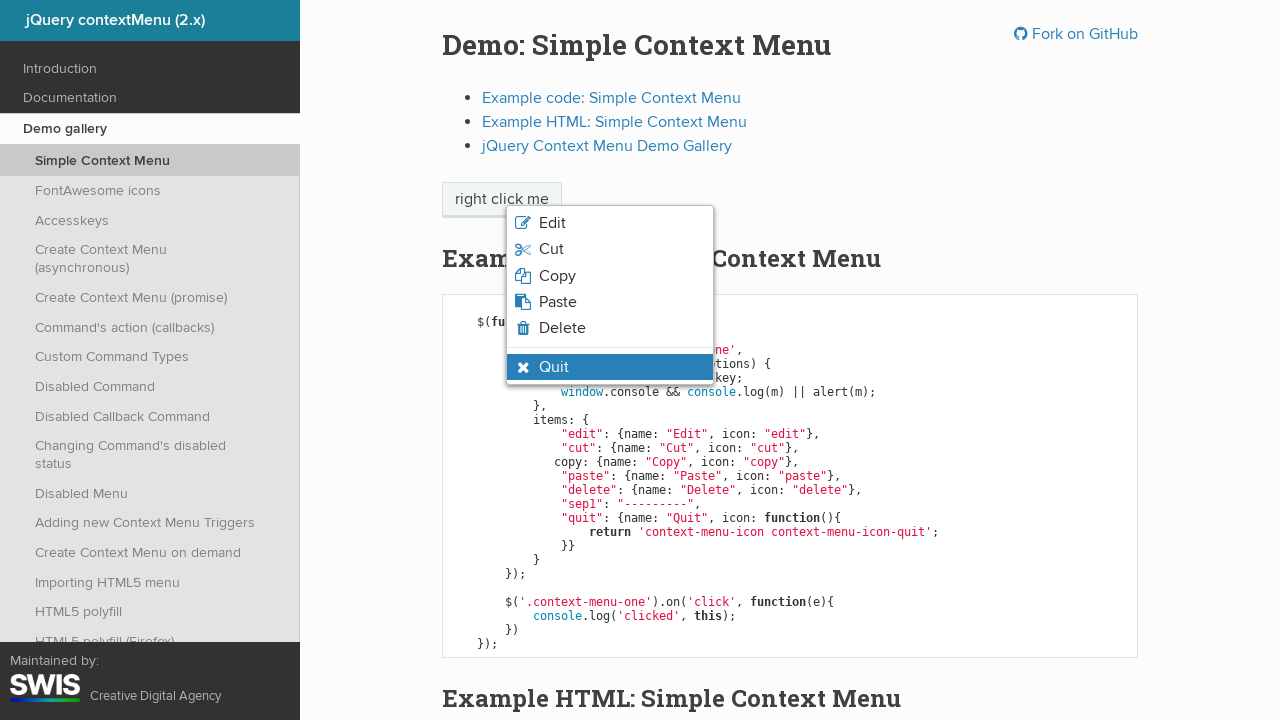

Clicked Quit option at (554, 367) on xpath=//li//span[text()='Quit']
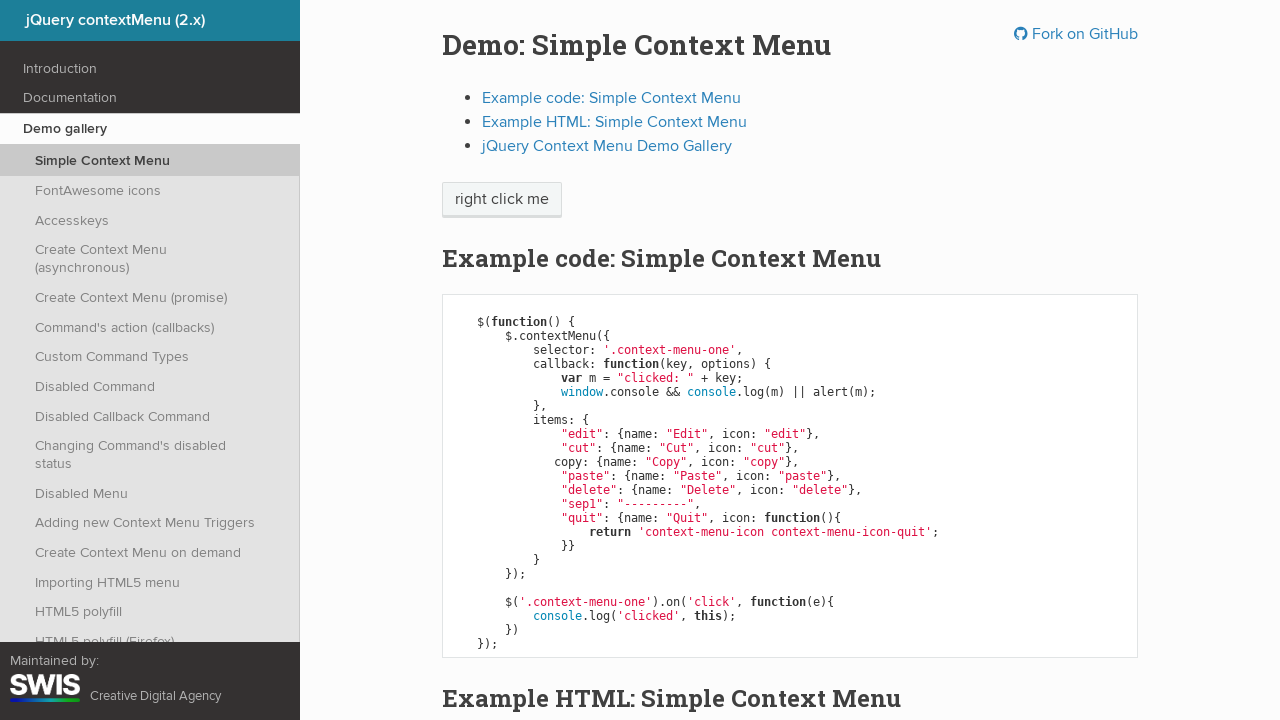

Accepted confirmation alert
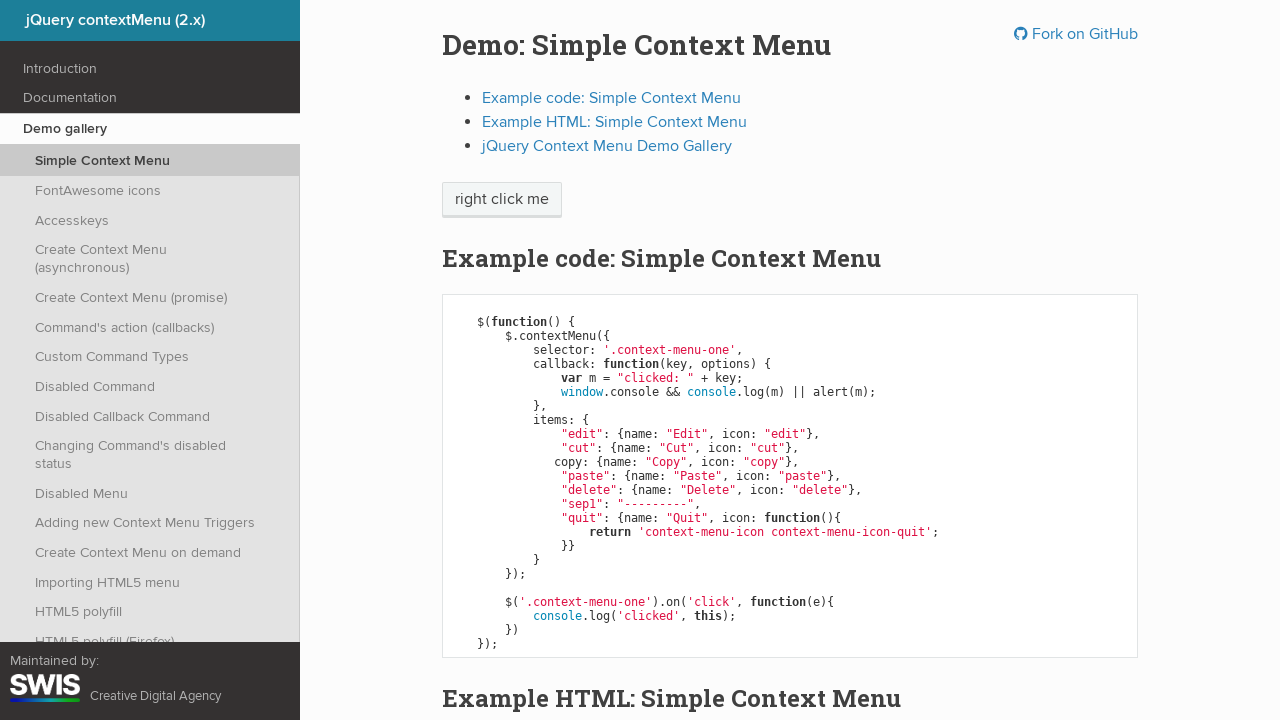

Verified Quit option is no longer visible after accepting alert
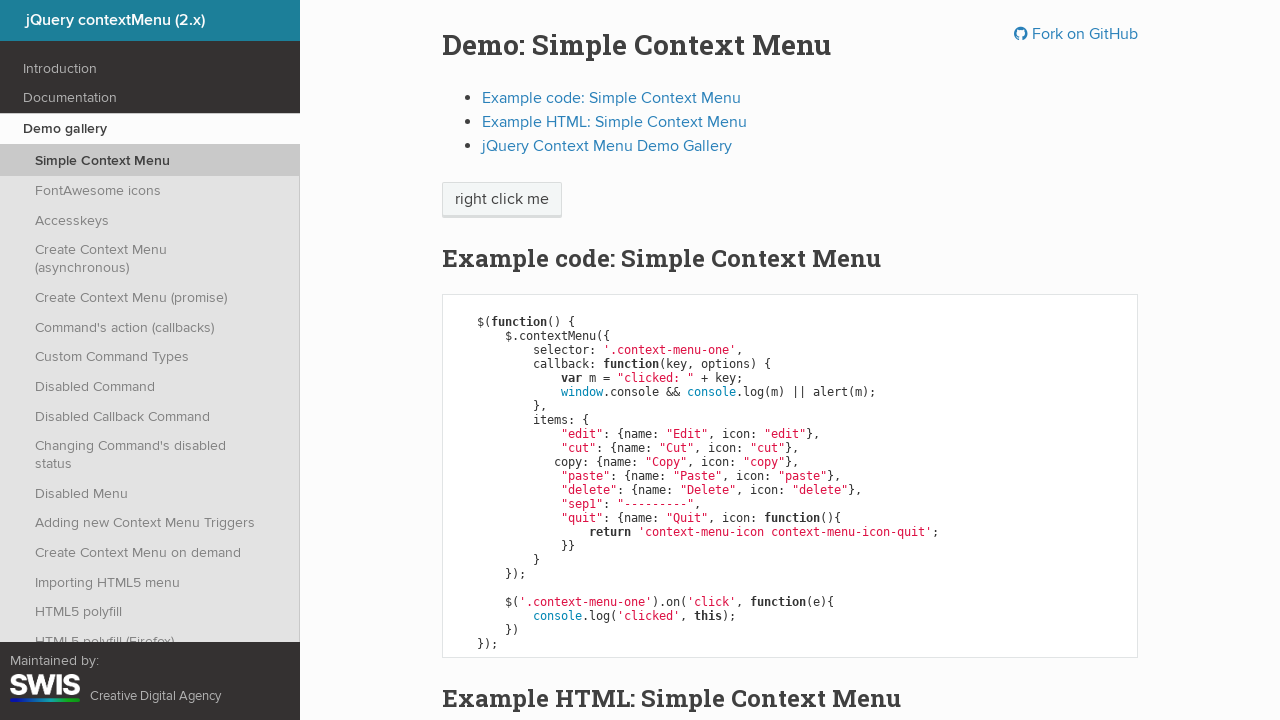

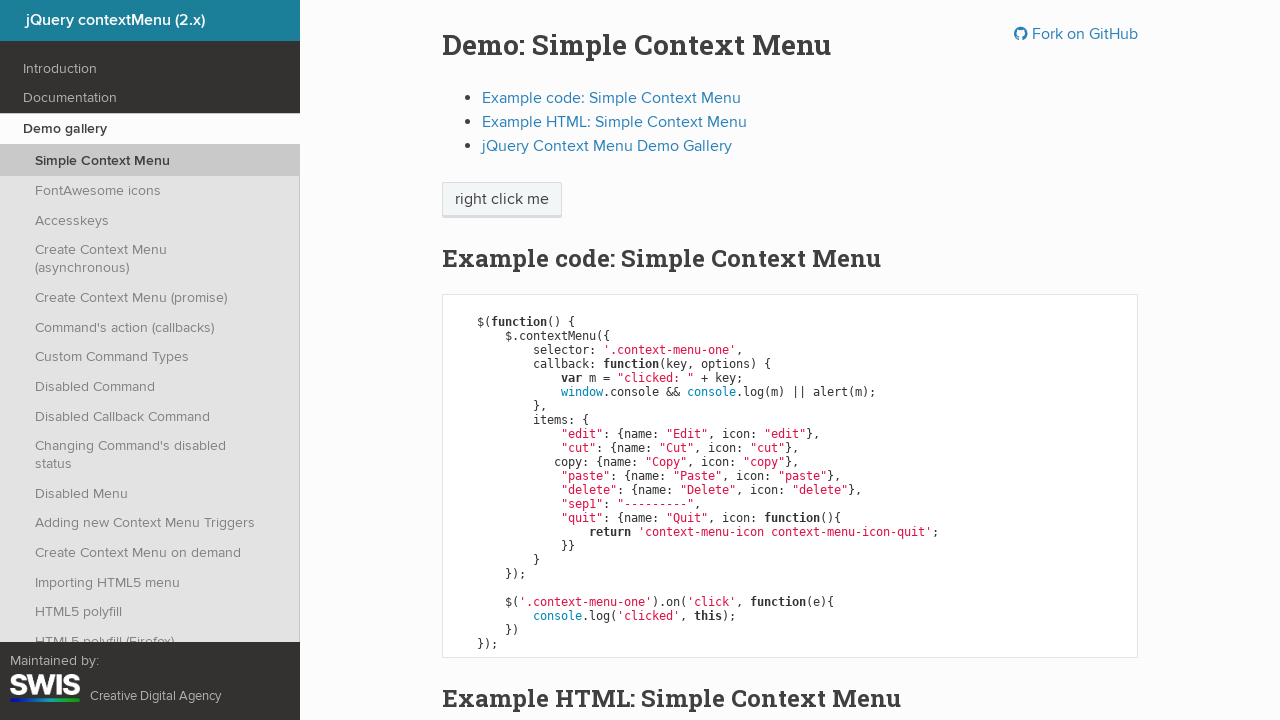